Tests navigation to the consoles section by clicking the consoles link and verifying the page title shows "Консоли"

Starting URL: https://www.emu-land.net/

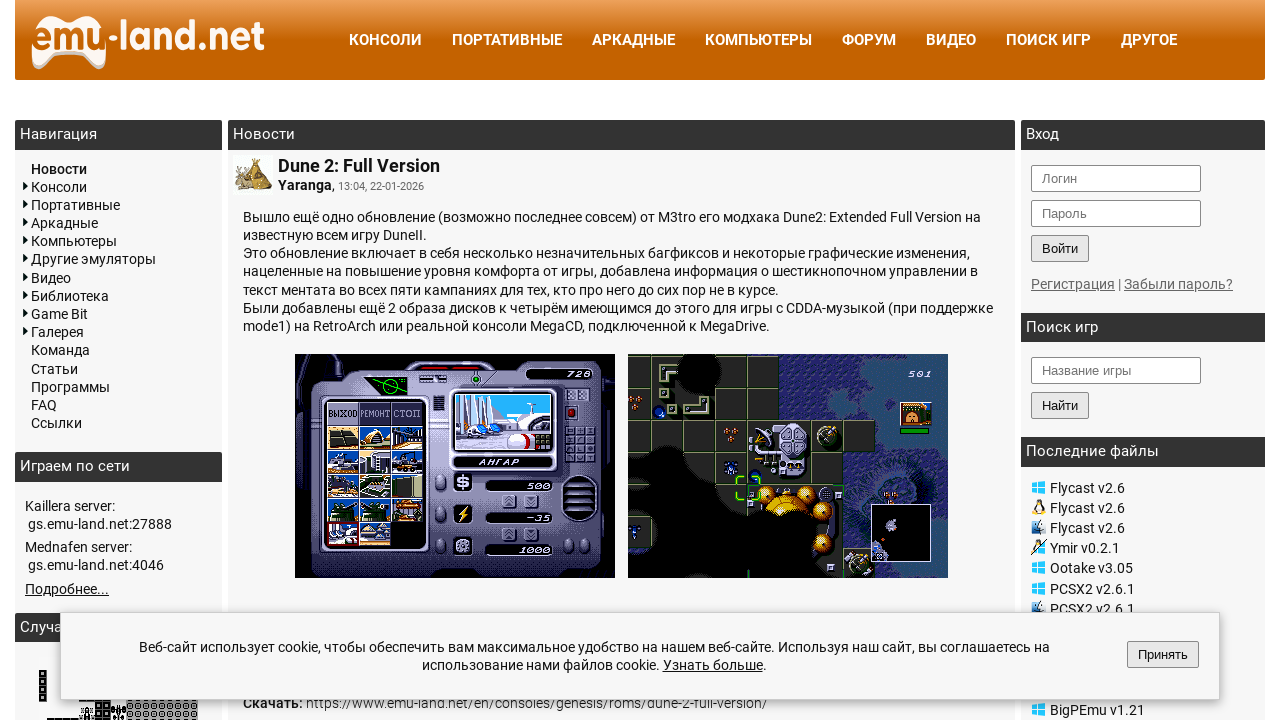

Clicked on consoles link at (385, 40) on a[href='/consoles']
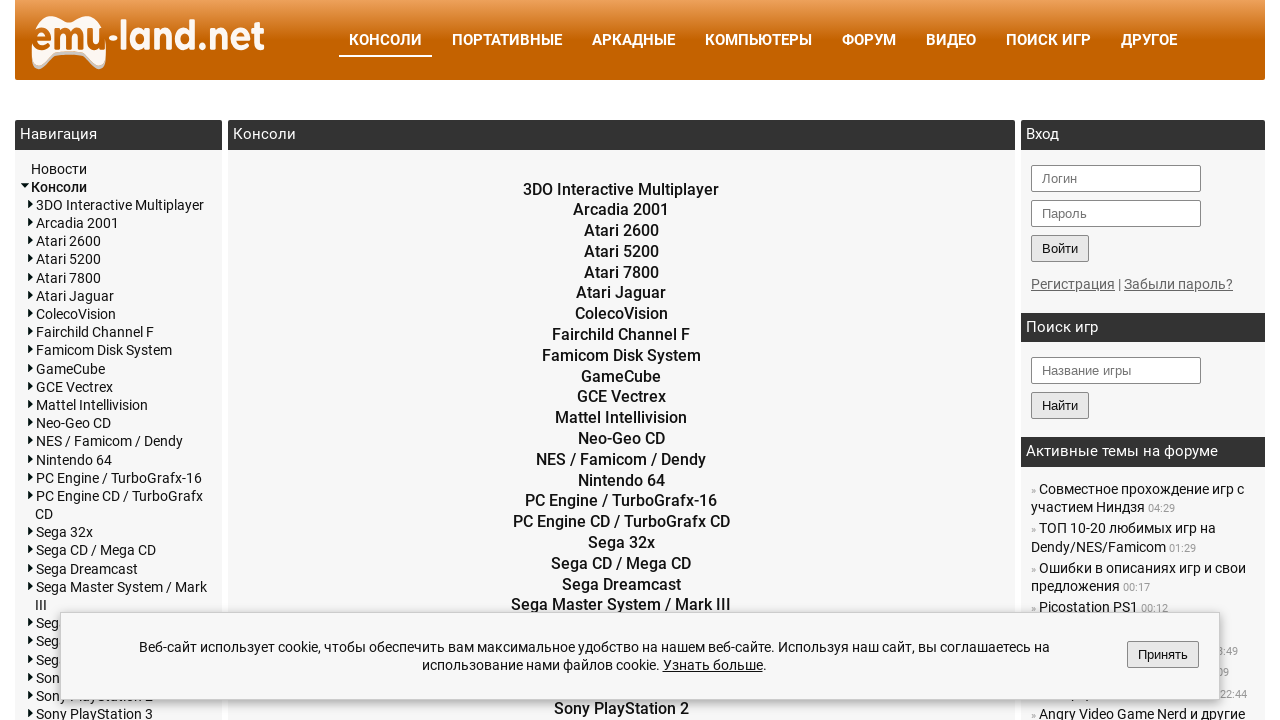

Page header selector loaded
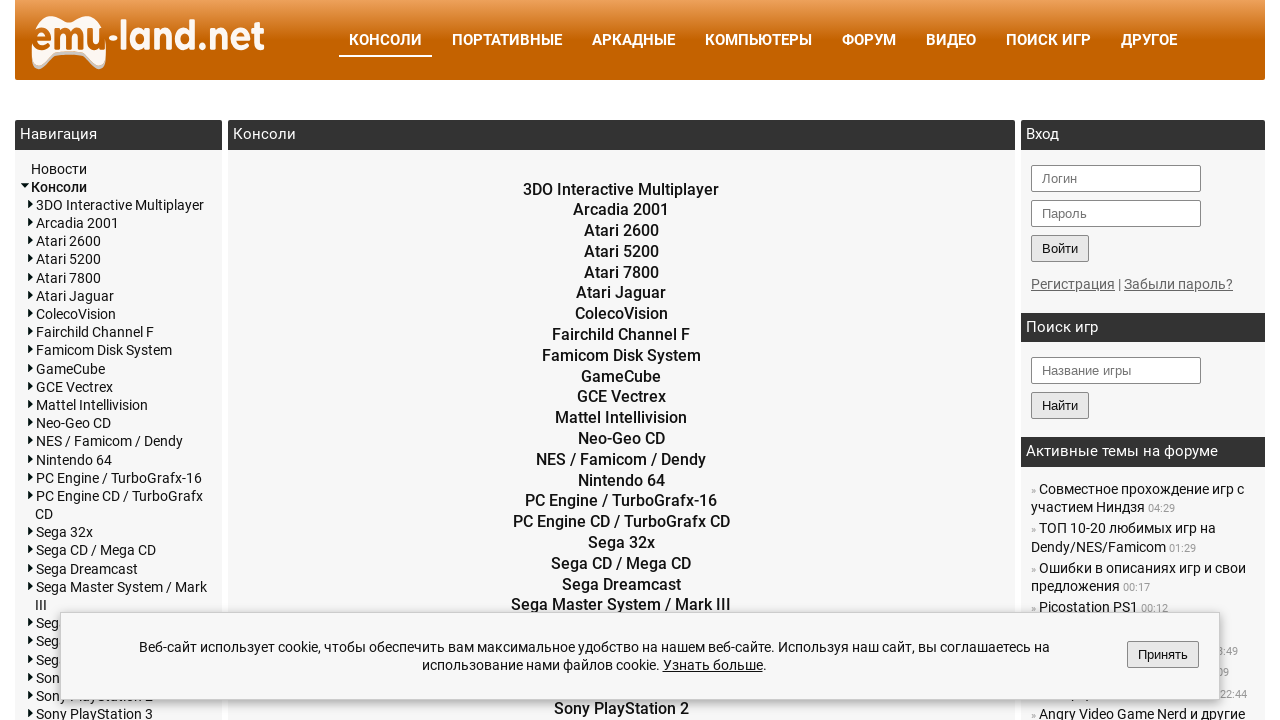

Retrieved header text content
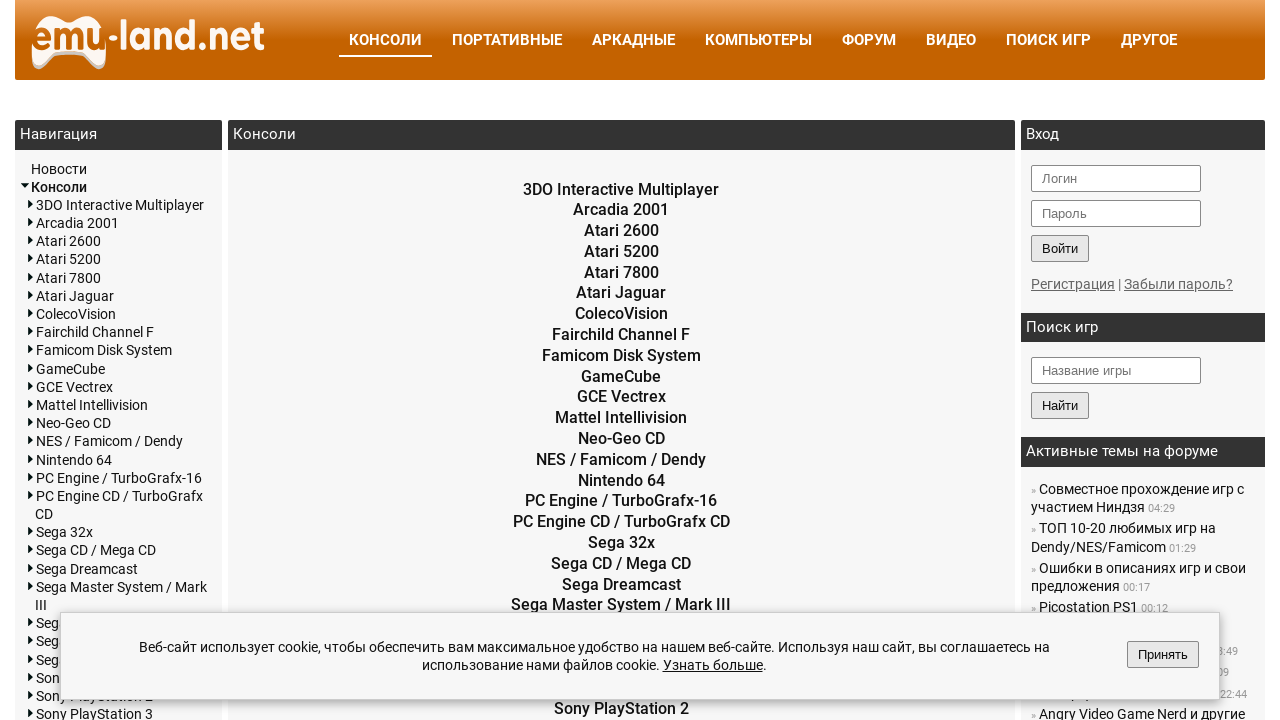

Verified page title shows 'Консоли'
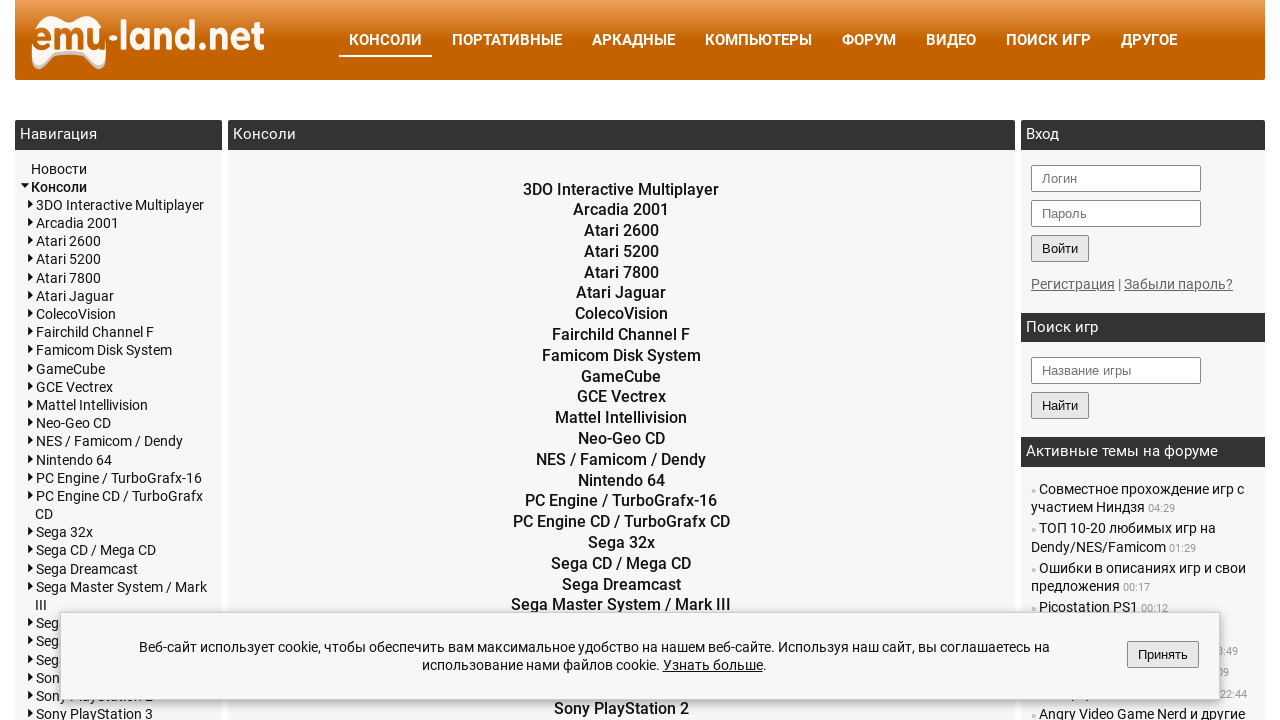

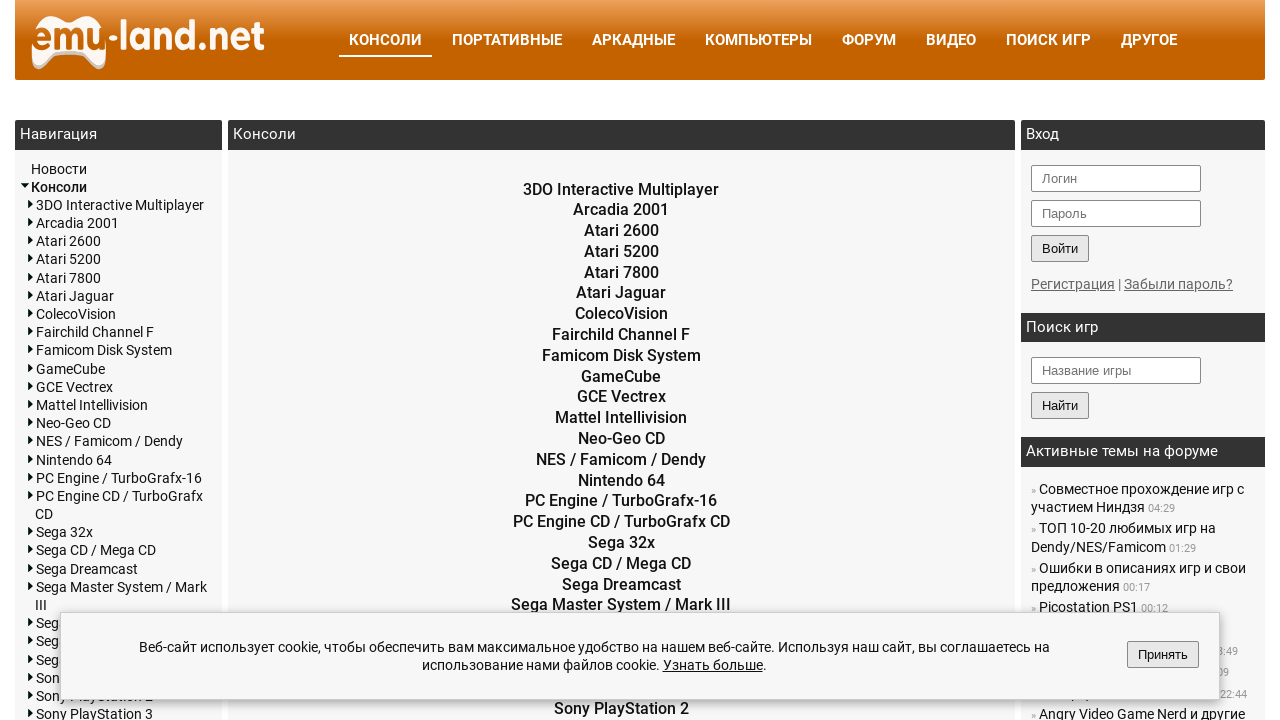